Tests jQuery UI menu by hovering through menu items and clicking the back button

Starting URL: https://the-internet.herokuapp.com/jqueryui/menu

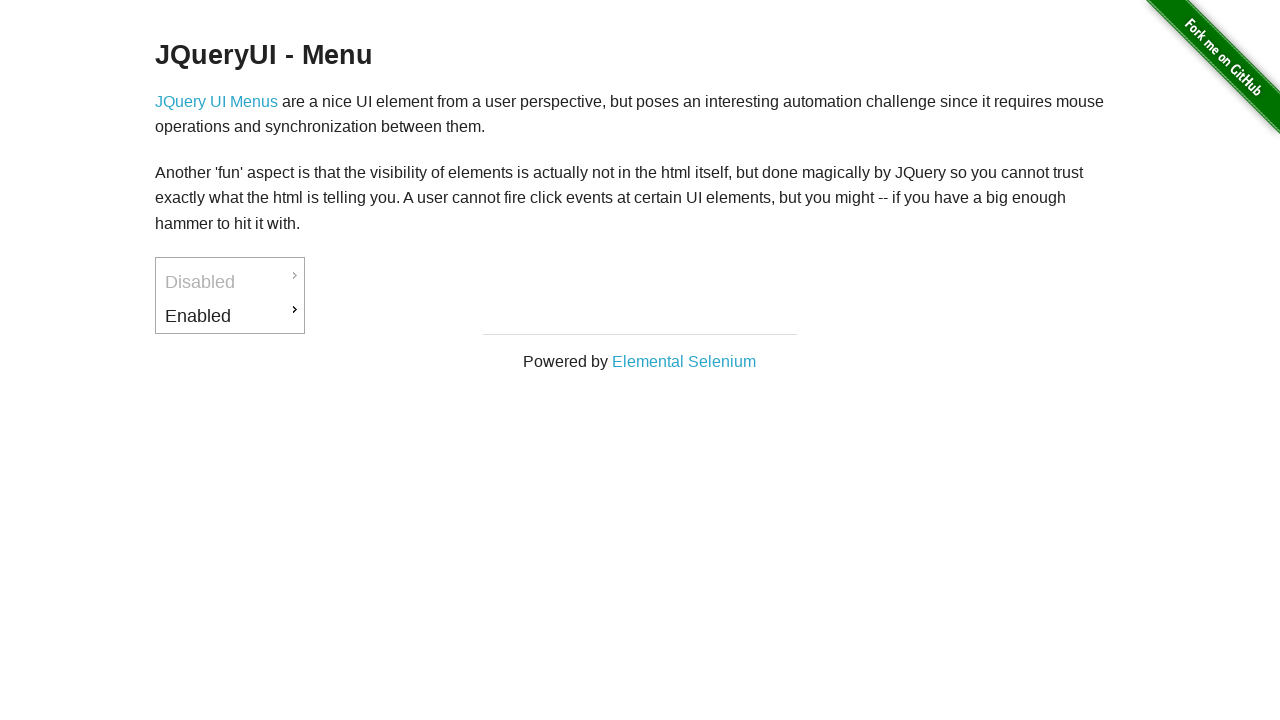

Waited for Enabled menu item to load
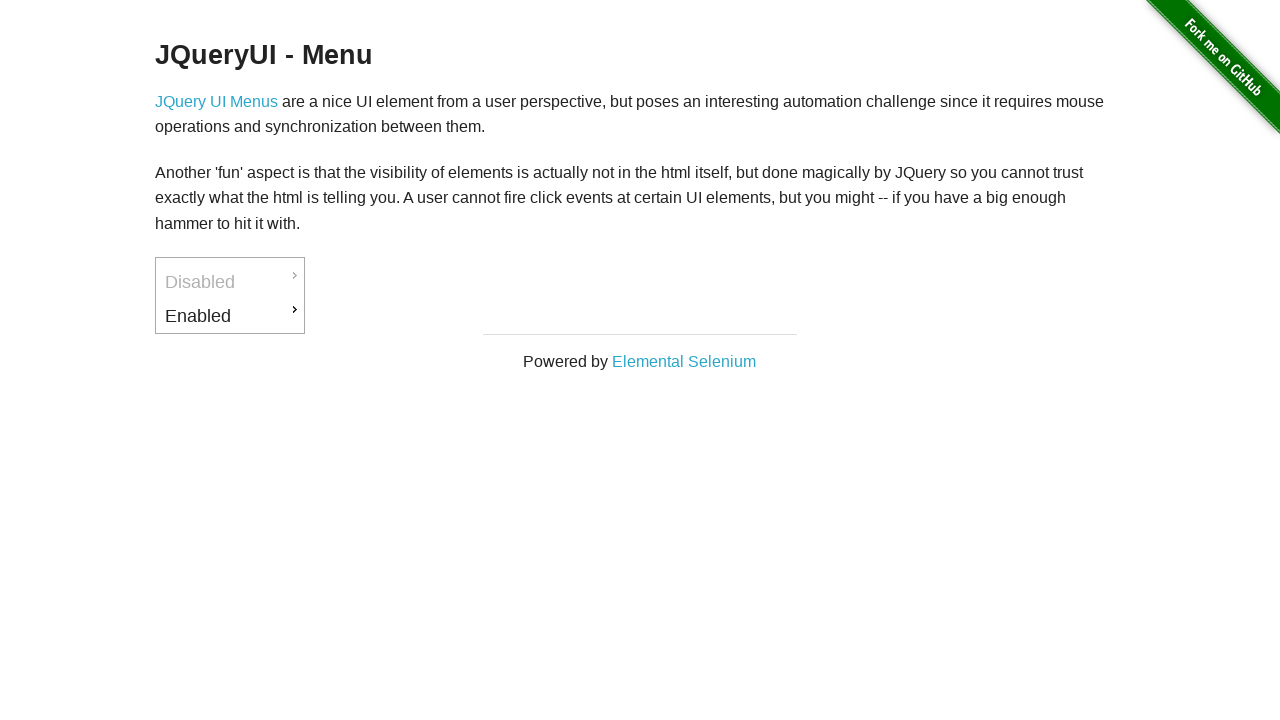

Hovered over Enabled menu item at (230, 316) on xpath=//*[@id='ui-id-3']/a
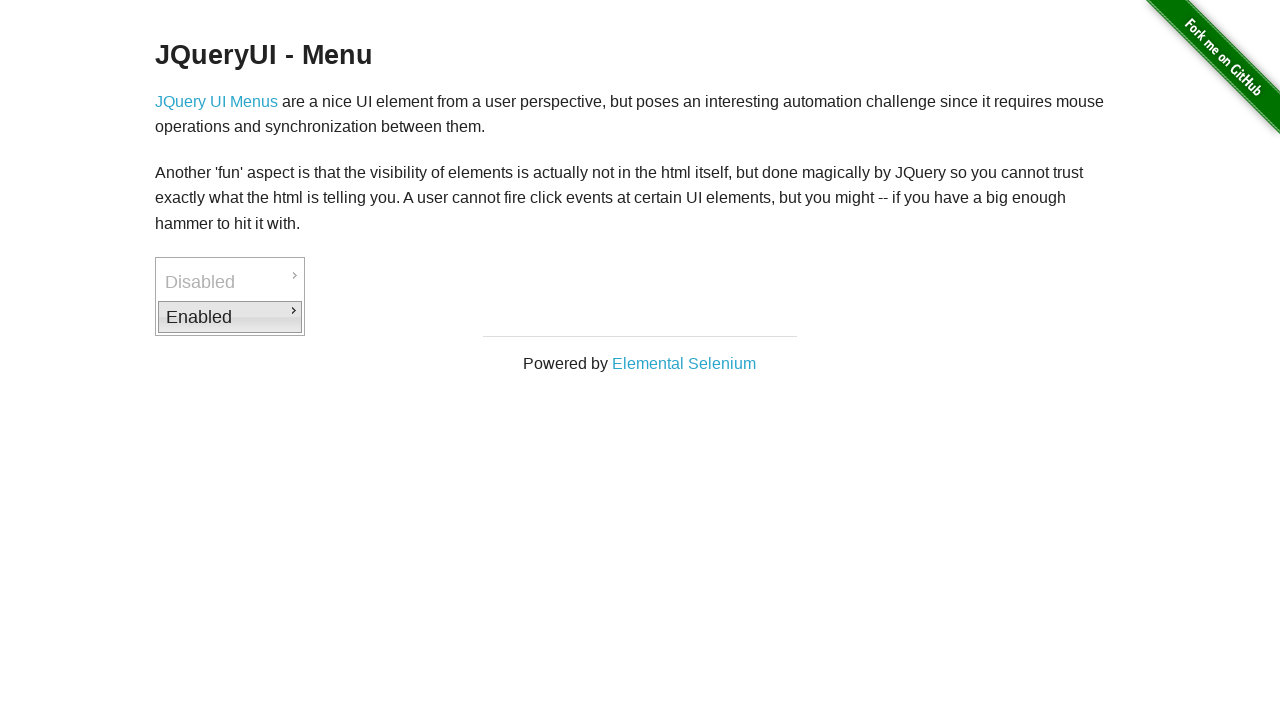

Waited for Downloads submenu to appear
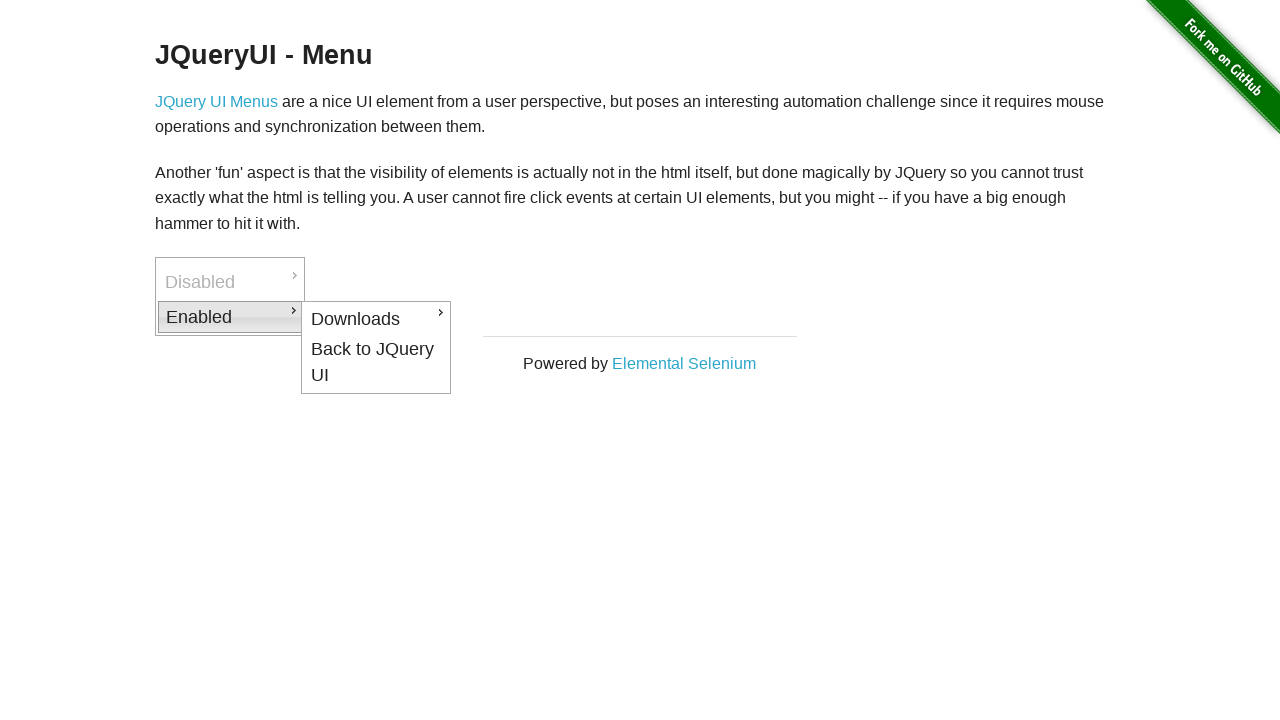

Hovered over Downloads menu item at (376, 319) on xpath=//*[@id='ui-id-4']/a
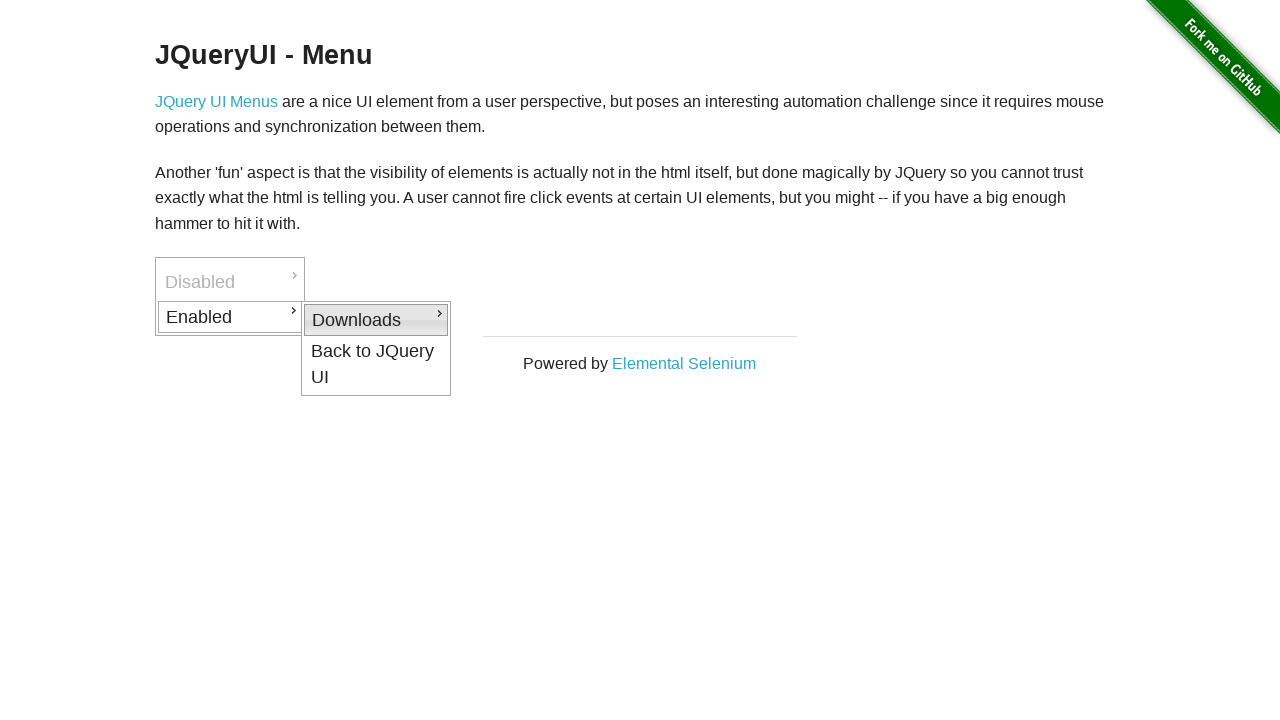

Waited for PDF option to appear
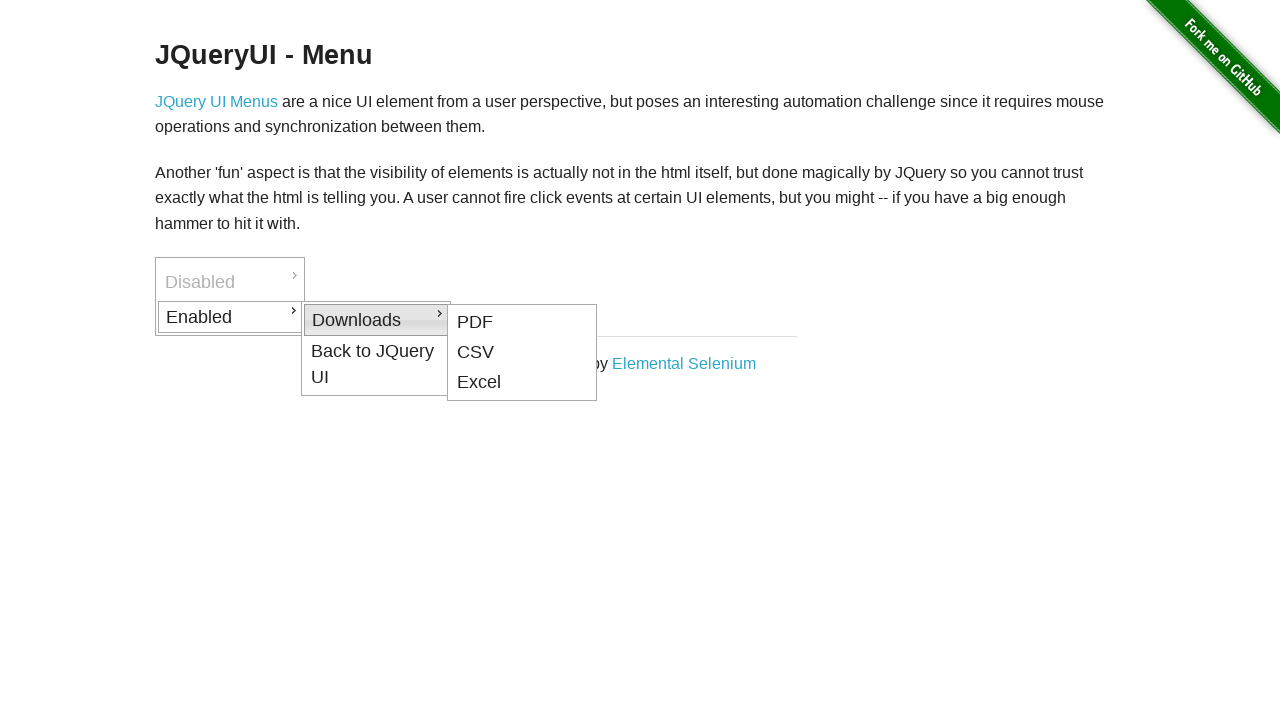

Hovered over PDF menu item at (522, 322) on xpath=//*[@id='ui-id-5']/a
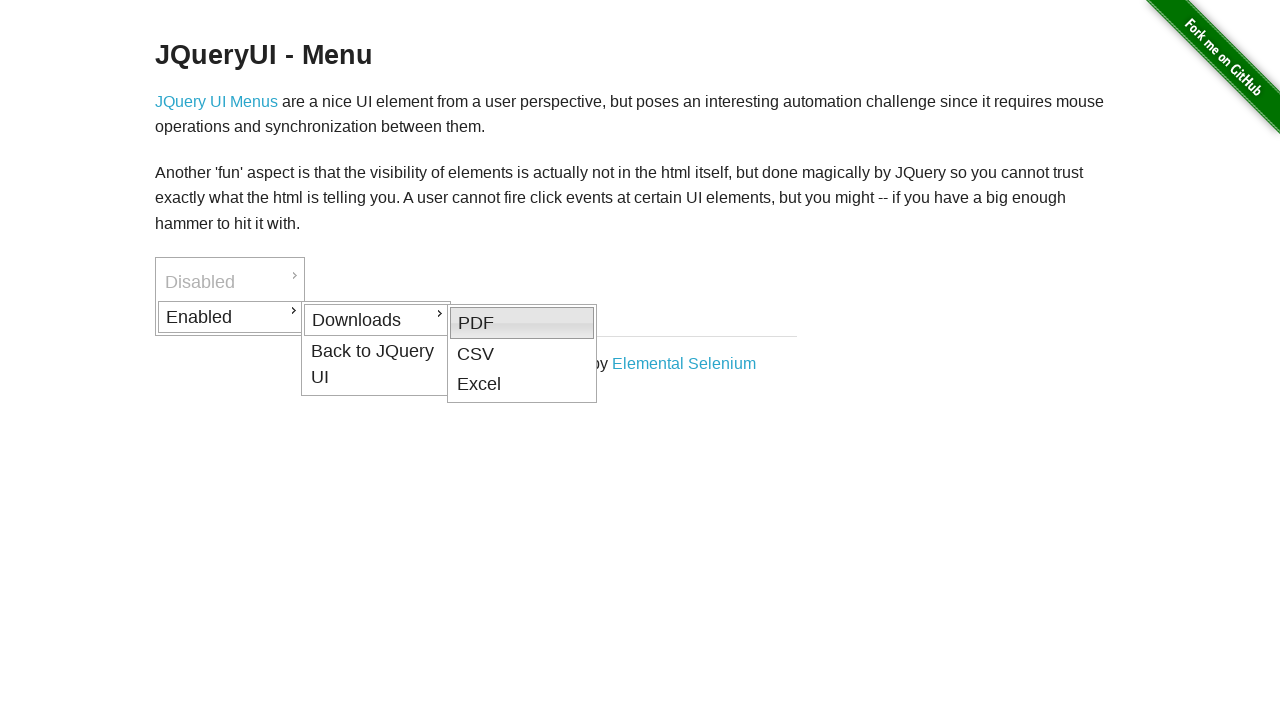

Waited for CSV option to appear
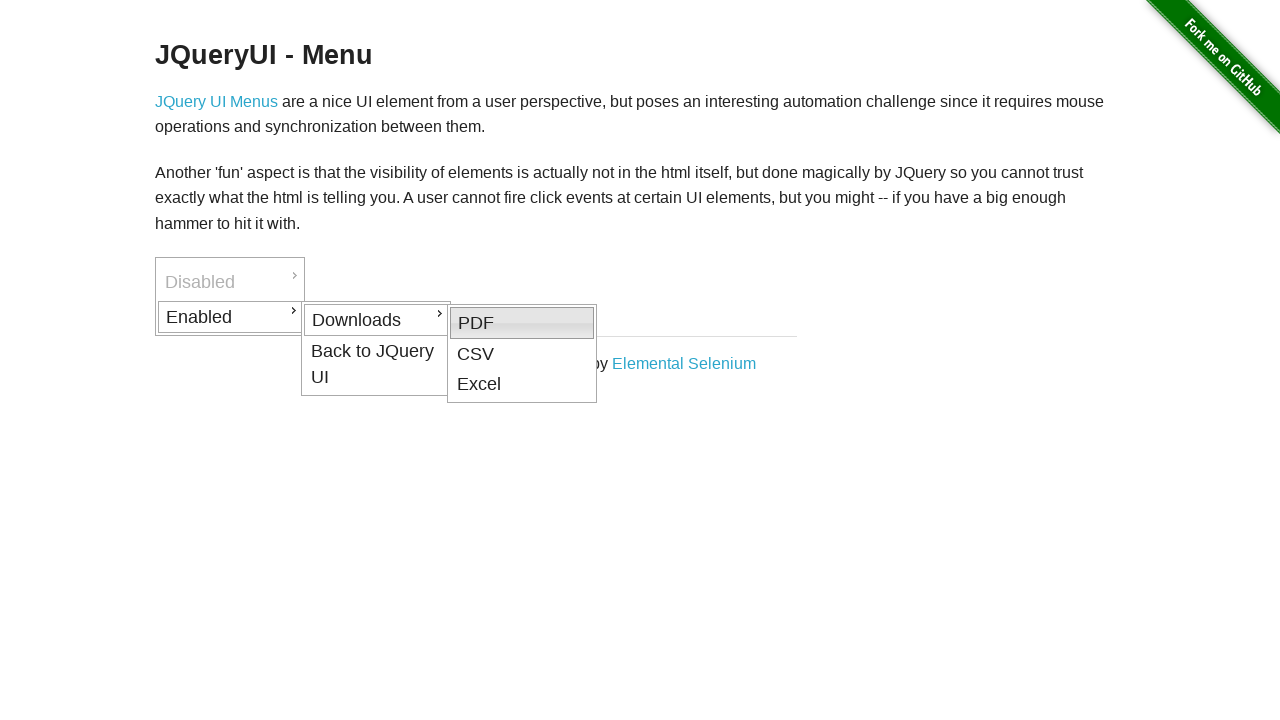

Hovered over CSV menu item at (522, 354) on xpath=//*[@id='ui-id-6']/a
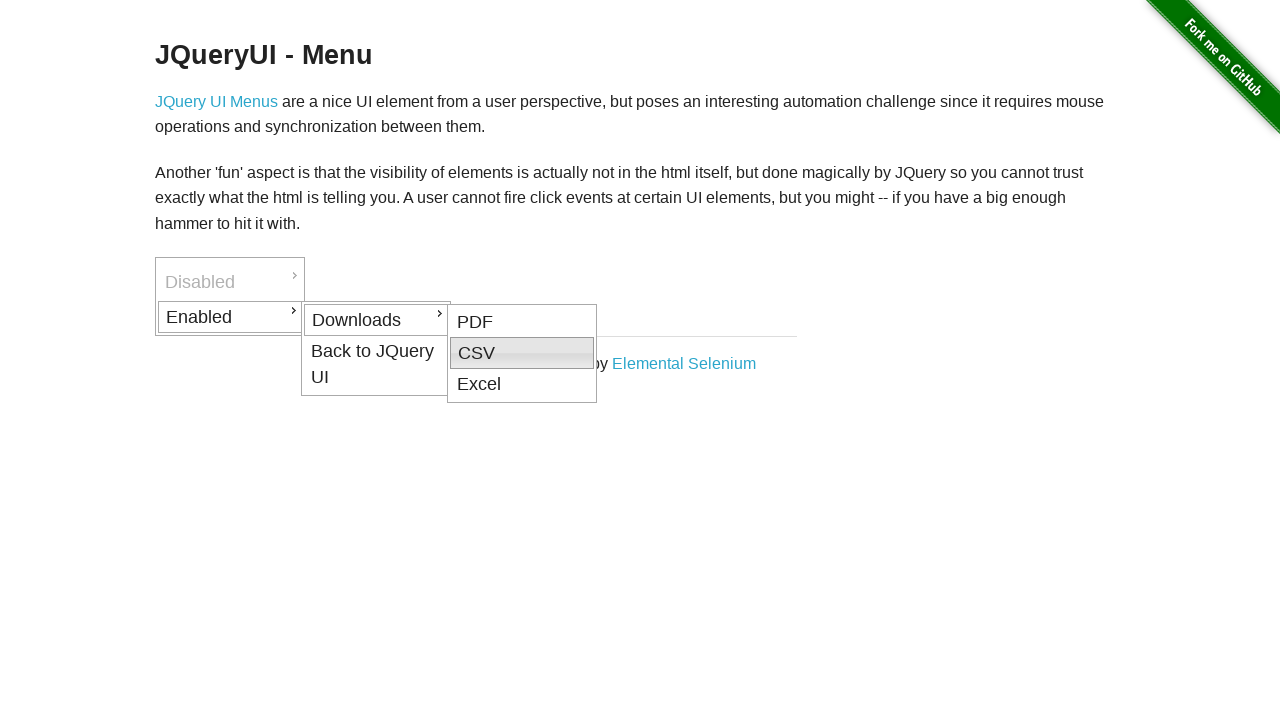

Waited for Excel option to appear
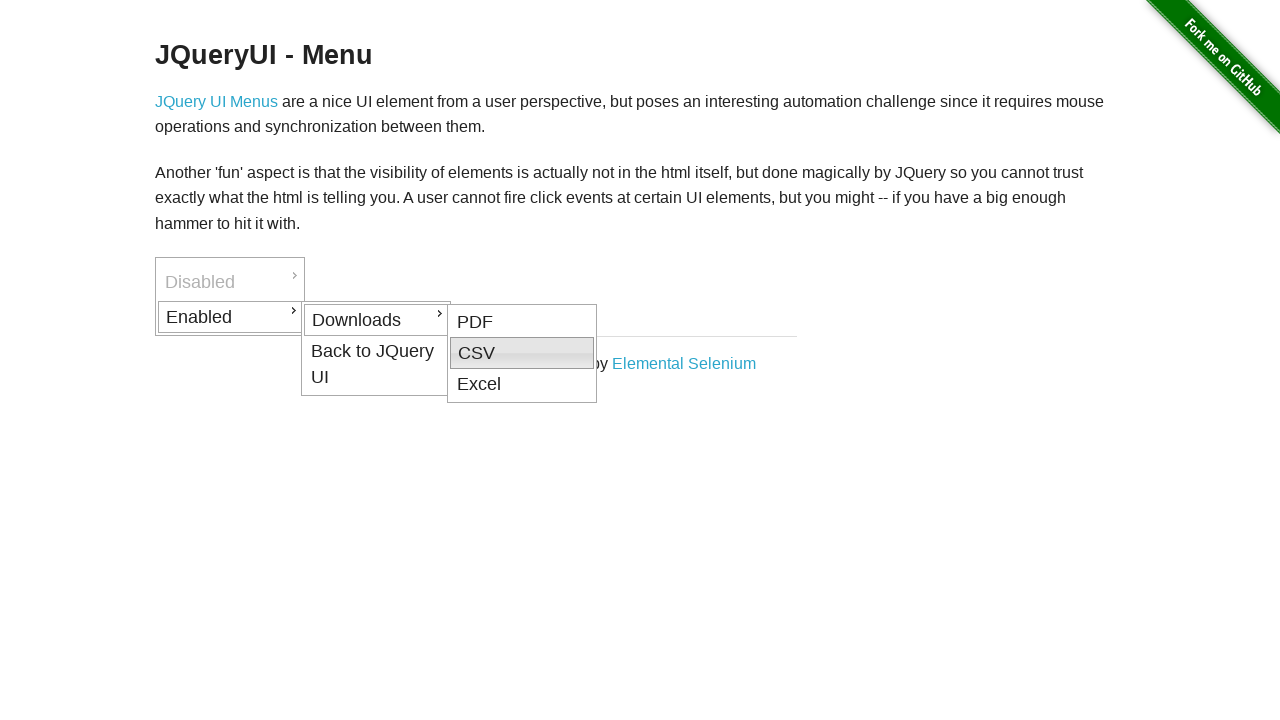

Hovered over Excel menu item at (522, 385) on xpath=//*[@id='ui-id-7']/a
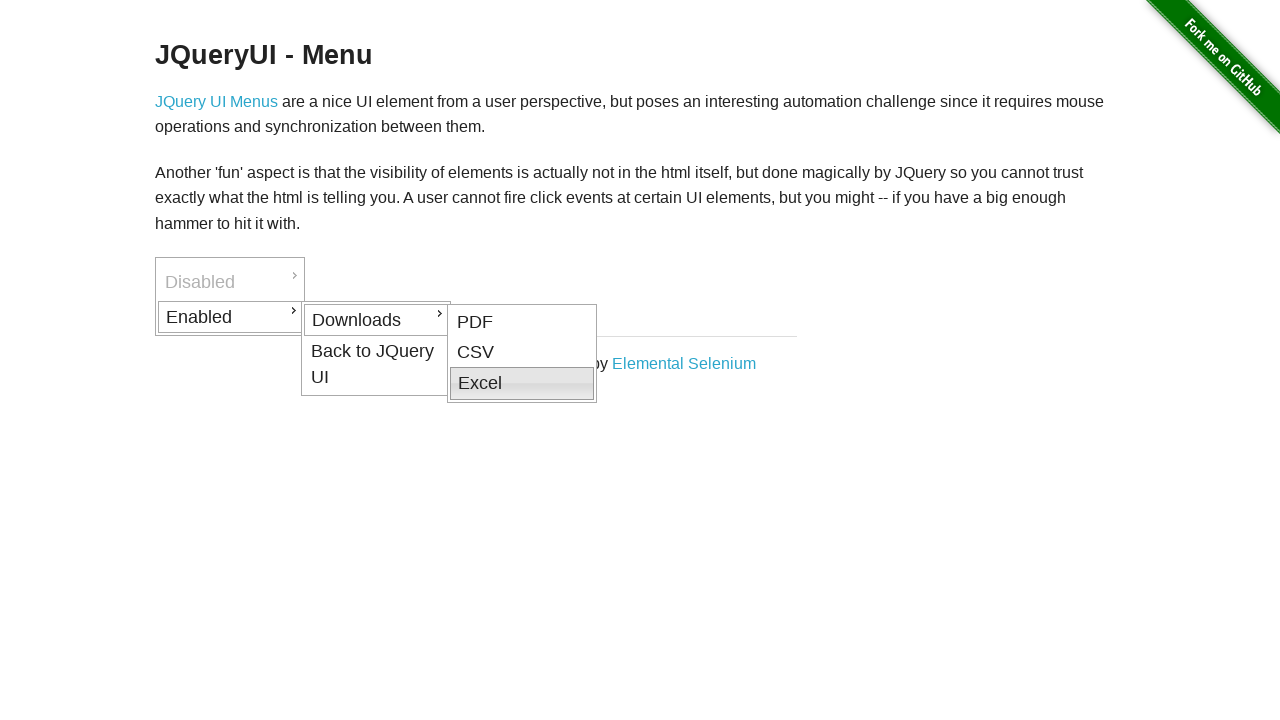

Clicked Back button in menu at (376, 364) on xpath=//*[@id='ui-id-8']/a
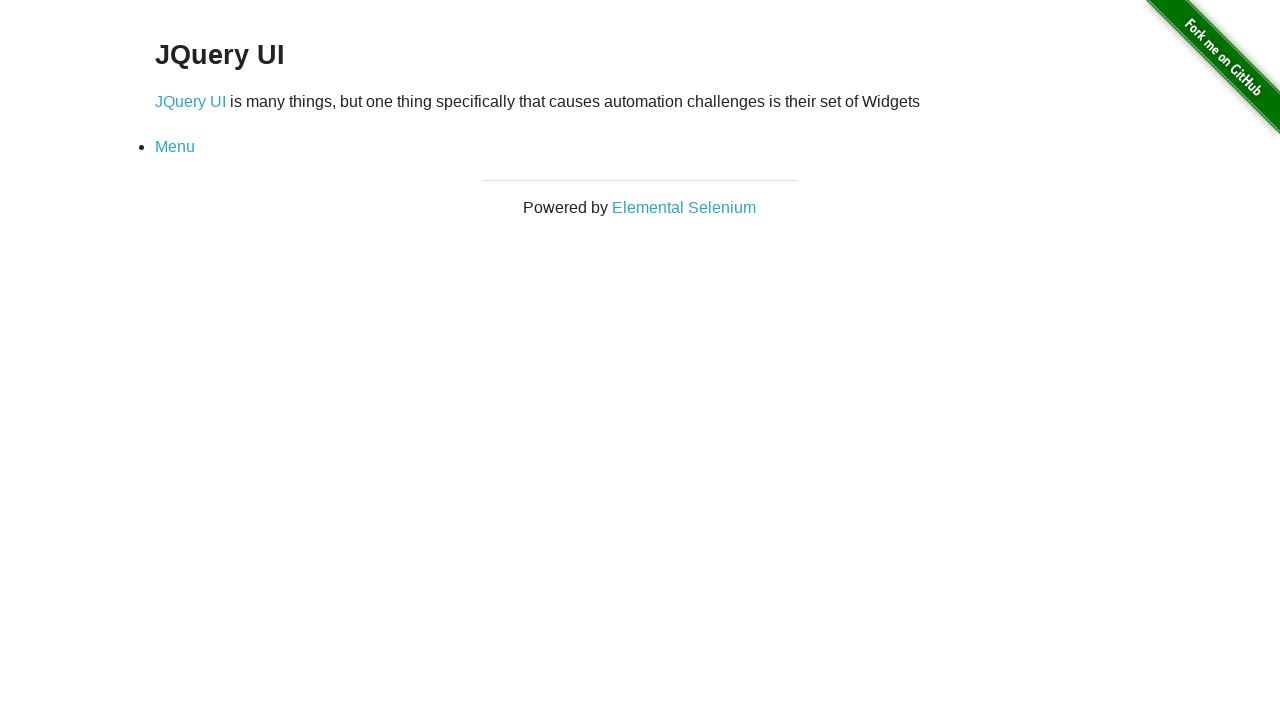

Clicked menu link to return to main menu at (175, 147) on xpath=//*[@id='content']/div/div/ul/li/a
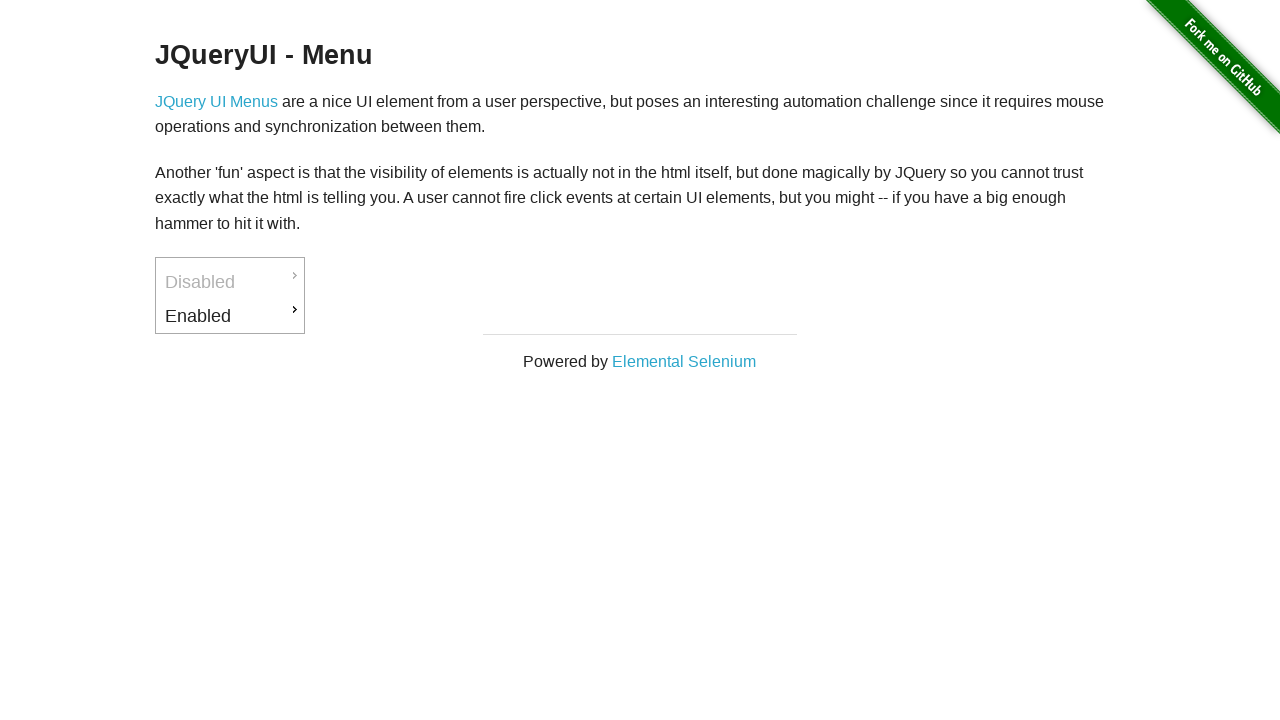

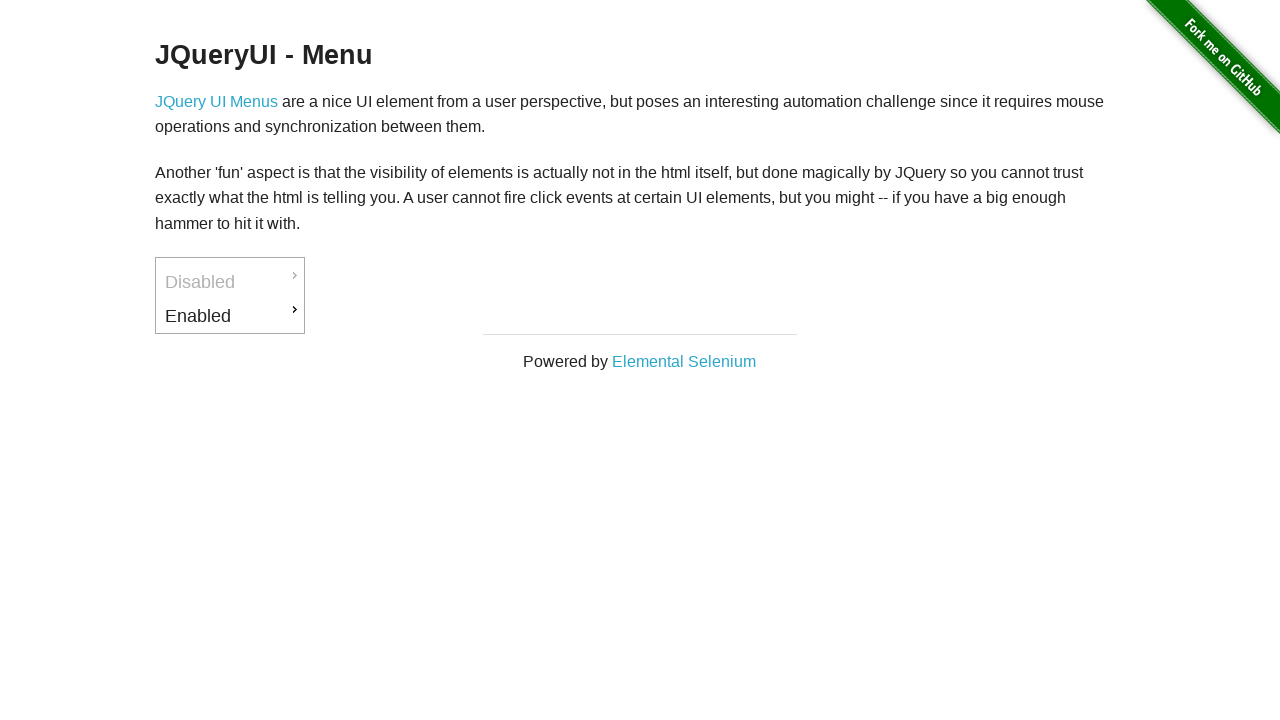